Tests clicking the access button without filling any required fields to validate form behavior

Starting URL: https://bugbank.netlify.app

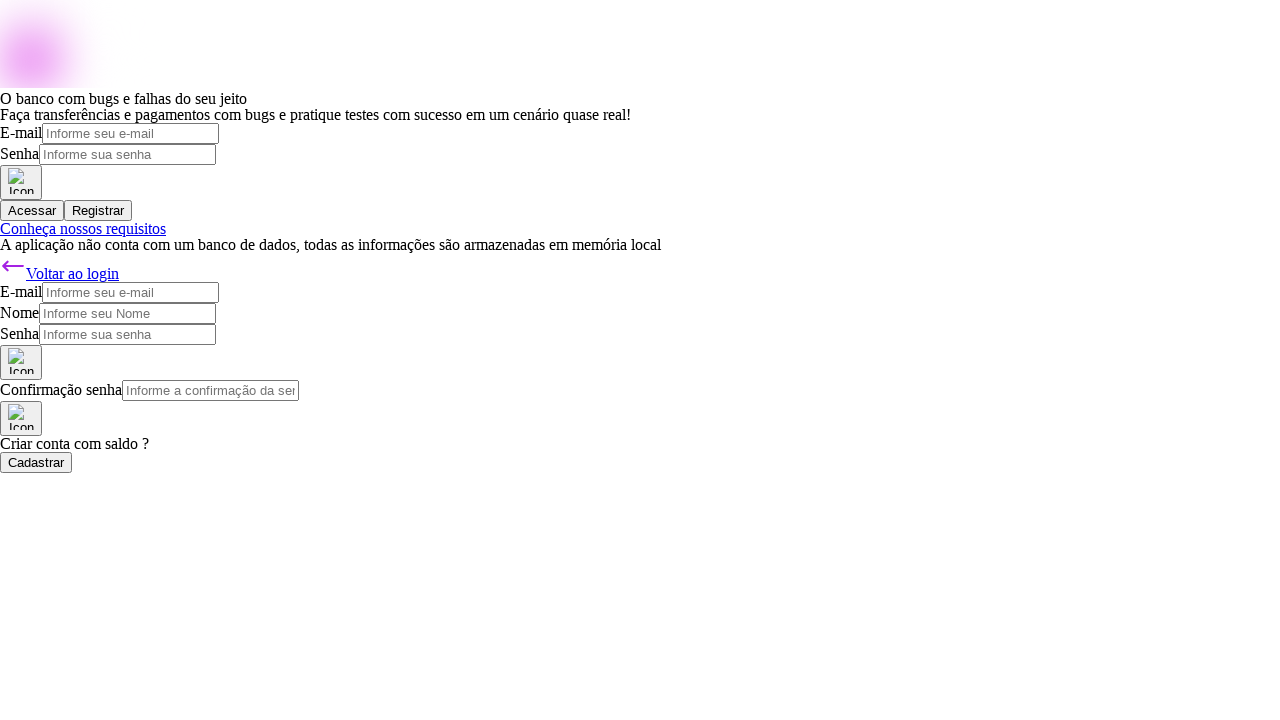

Navigated to BugBank login page
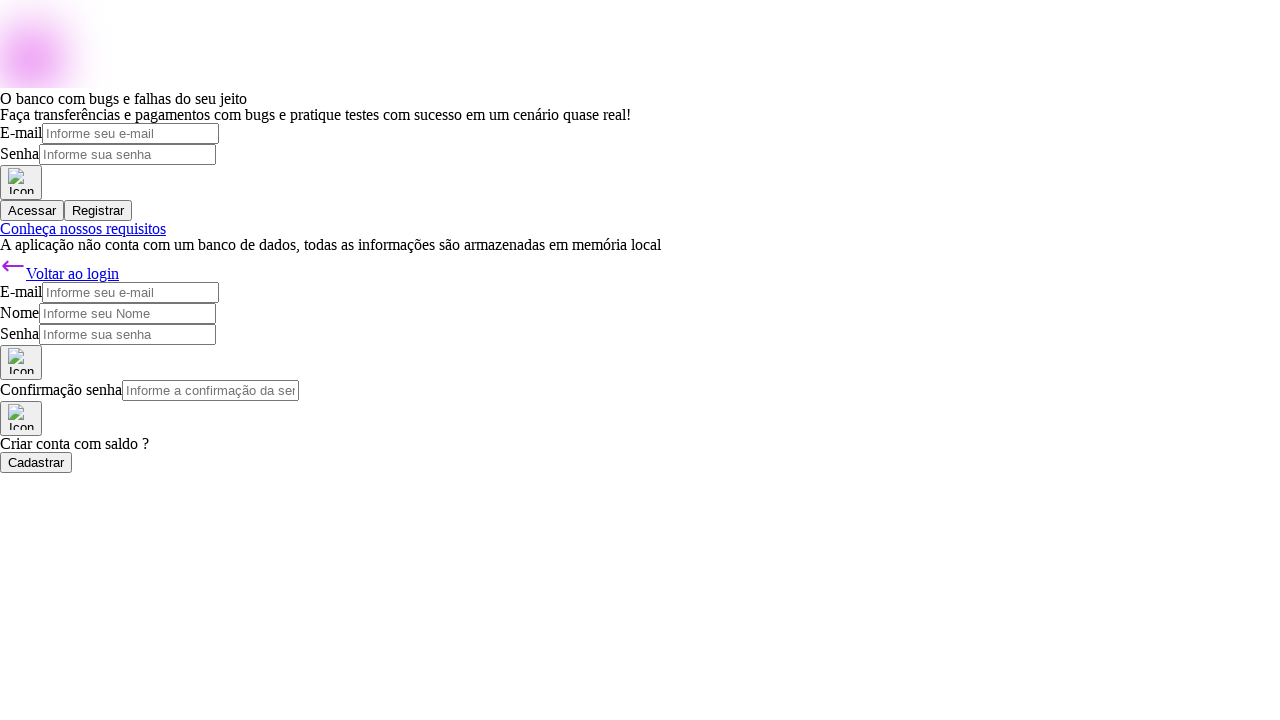

Clicked access button without filling any required fields at (32, 210) on //*[@id="__next"]/div/div[2]/div/div[1]/form/div[3]/button[1]
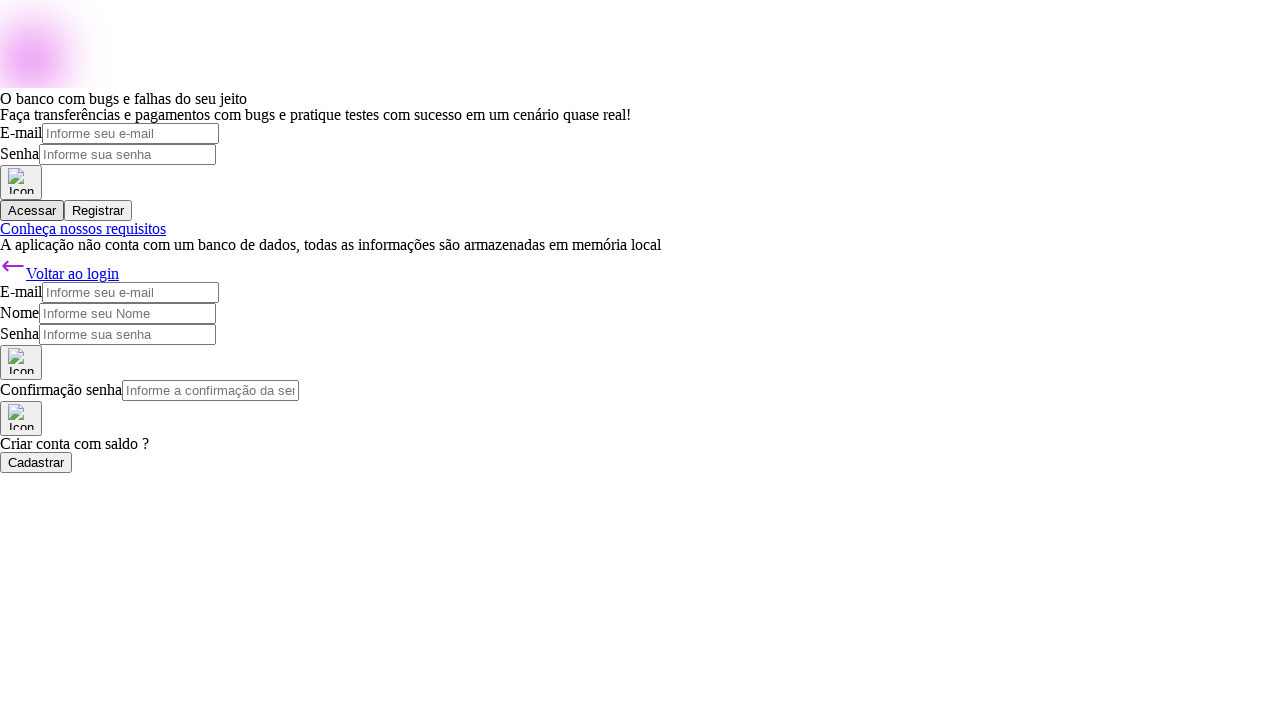

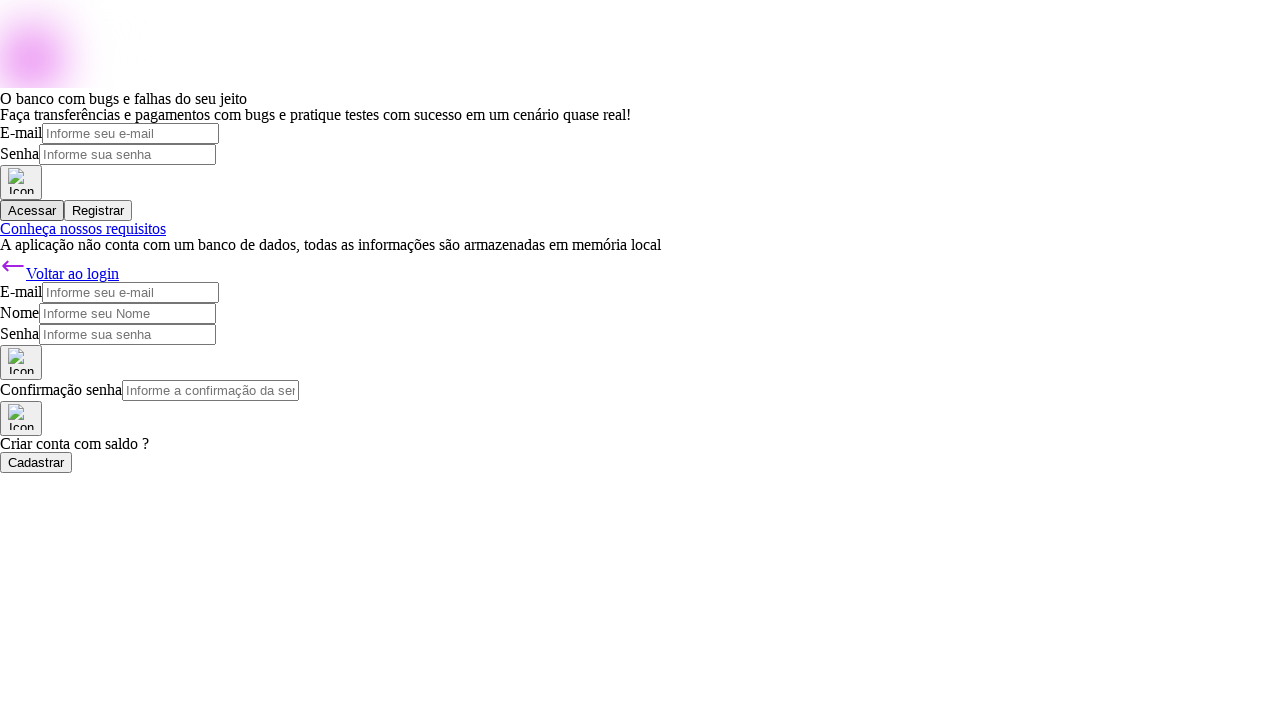